Tests drag and drop by offset, dragging an element 300 pixels right and 100 pixels down

Starting URL: https://selenium08.blogspot.com/2020/01/drag-drop.html

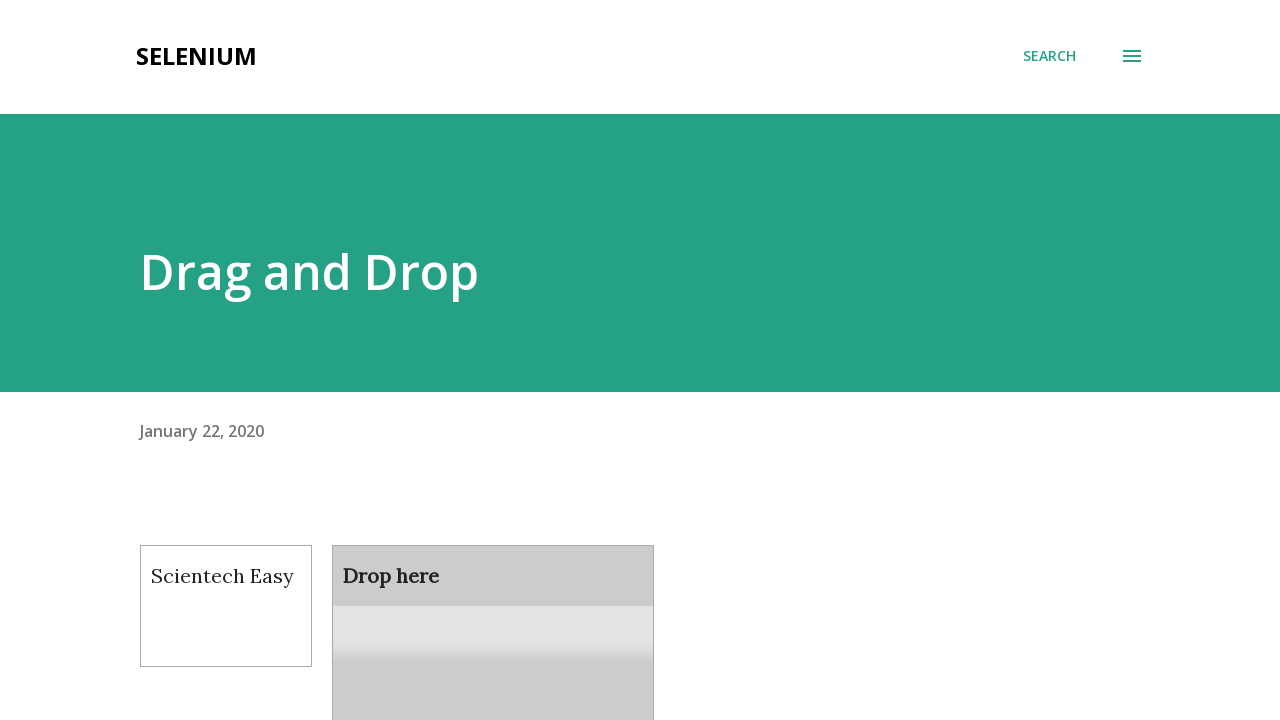

Retrieved bounding box of draggable element
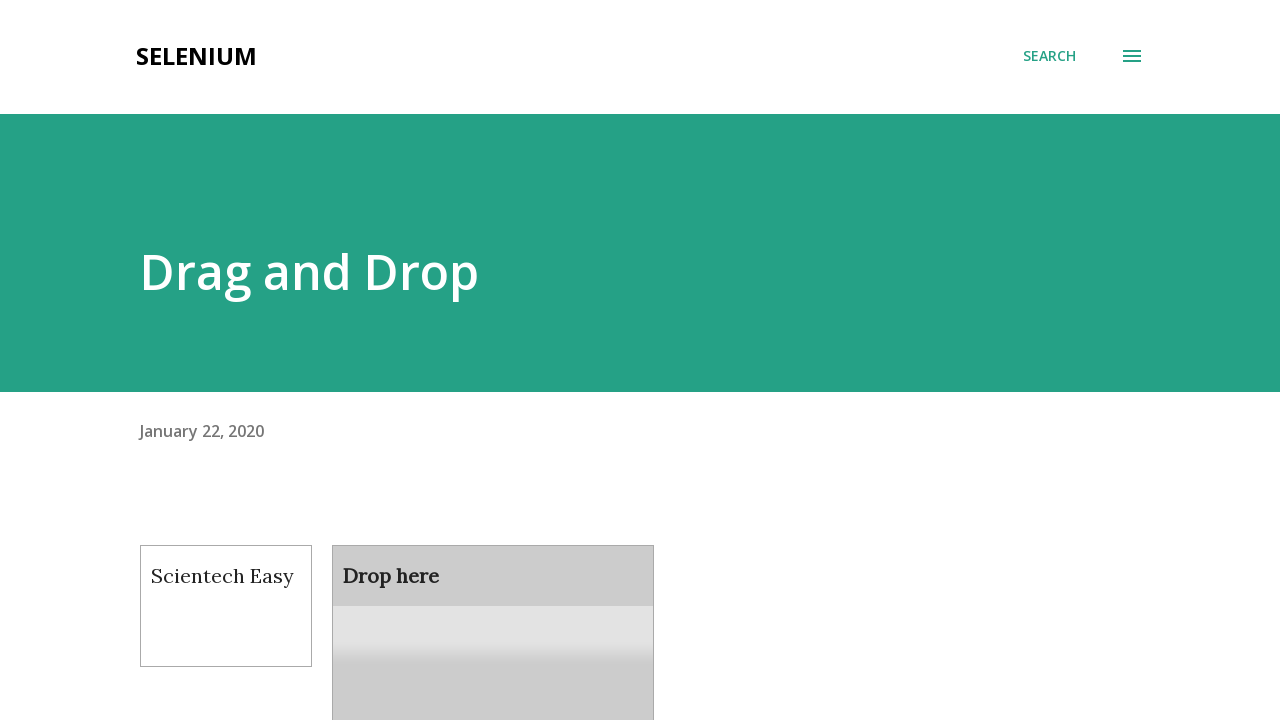

Moved mouse to center of draggable element at (226, 606)
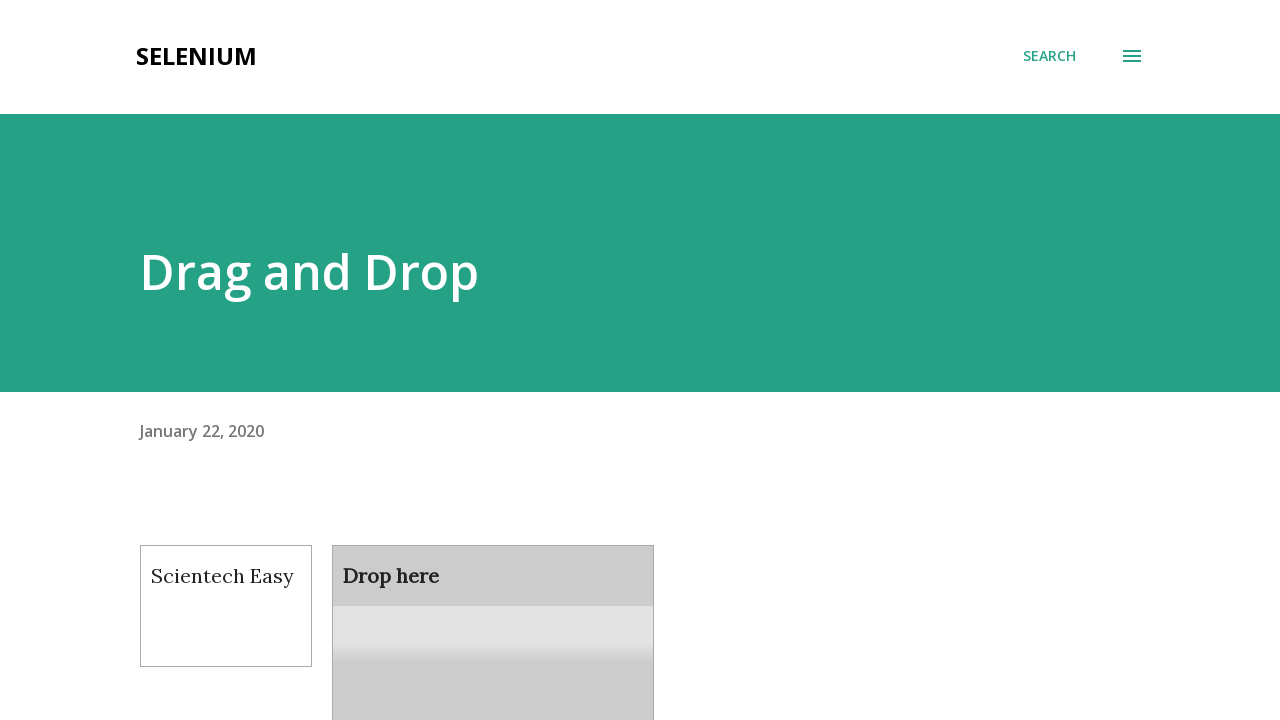

Pressed mouse button down on draggable element at (226, 606)
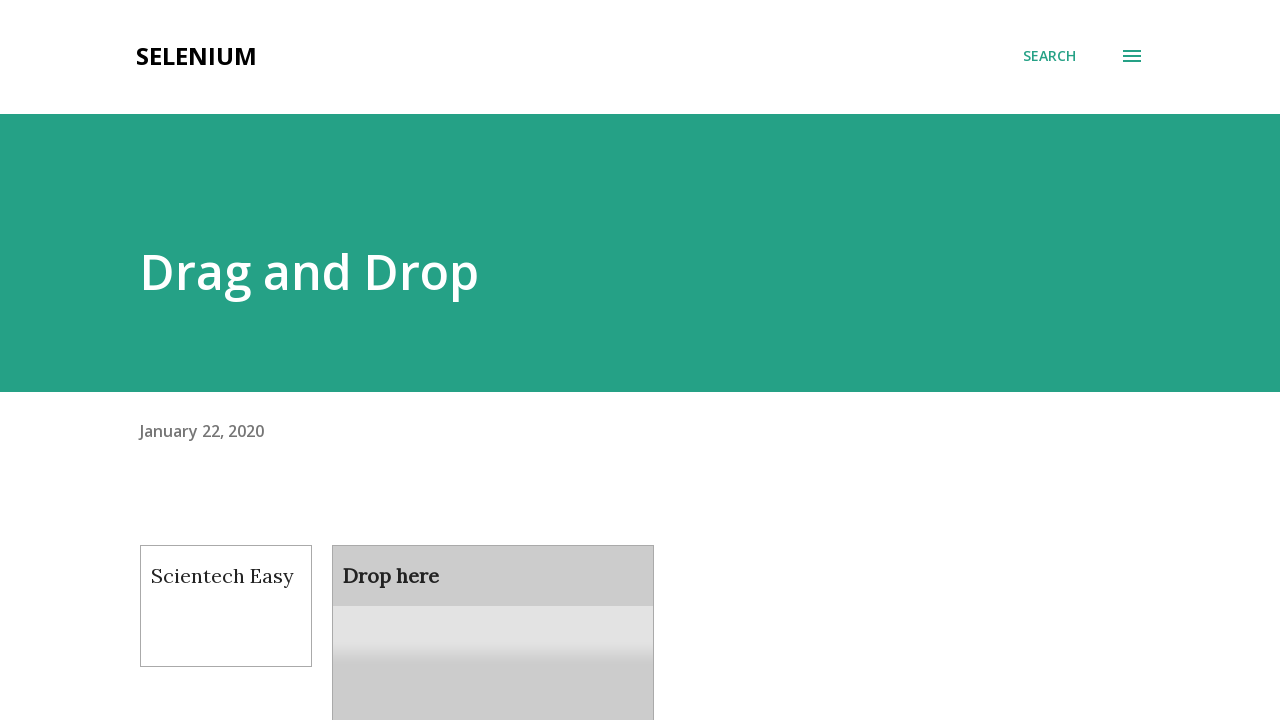

Dragged element 300 pixels right and 100 pixels down at (440, 645)
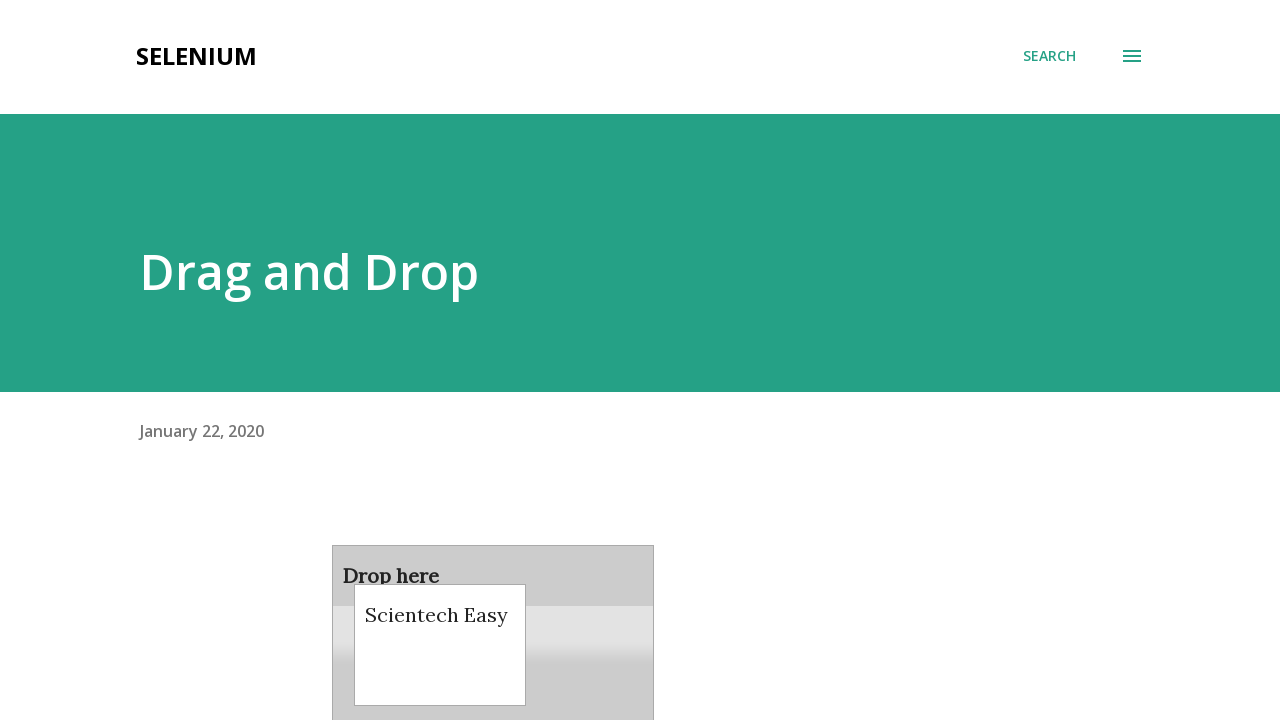

Released mouse button to complete drag and drop at (440, 645)
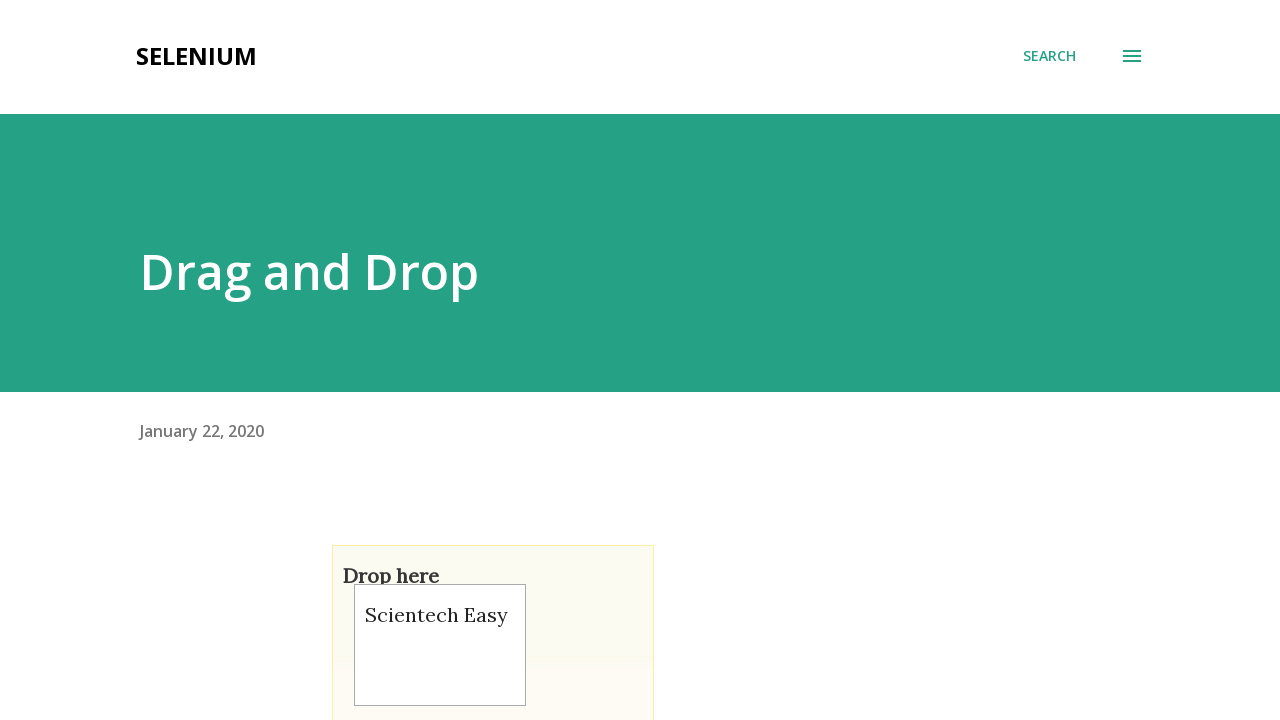

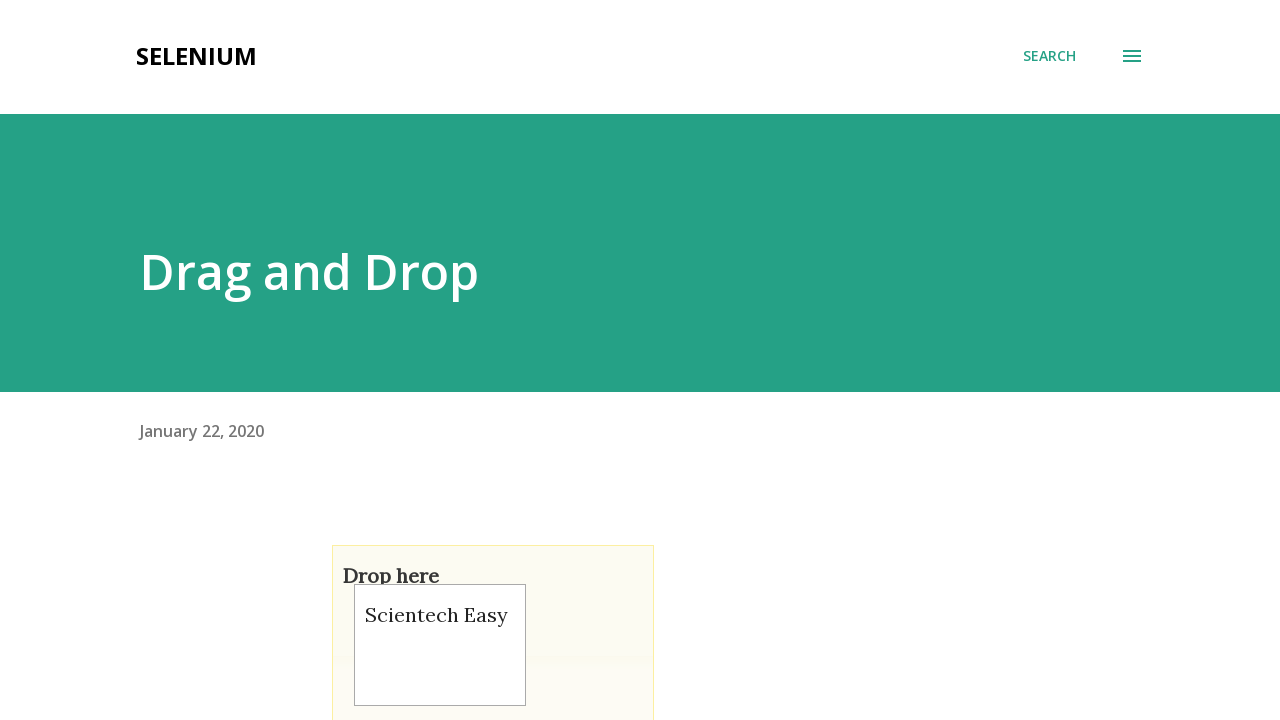